Tests that edits are saved when the input loses focus (blur event).

Starting URL: https://demo.playwright.dev/todomvc

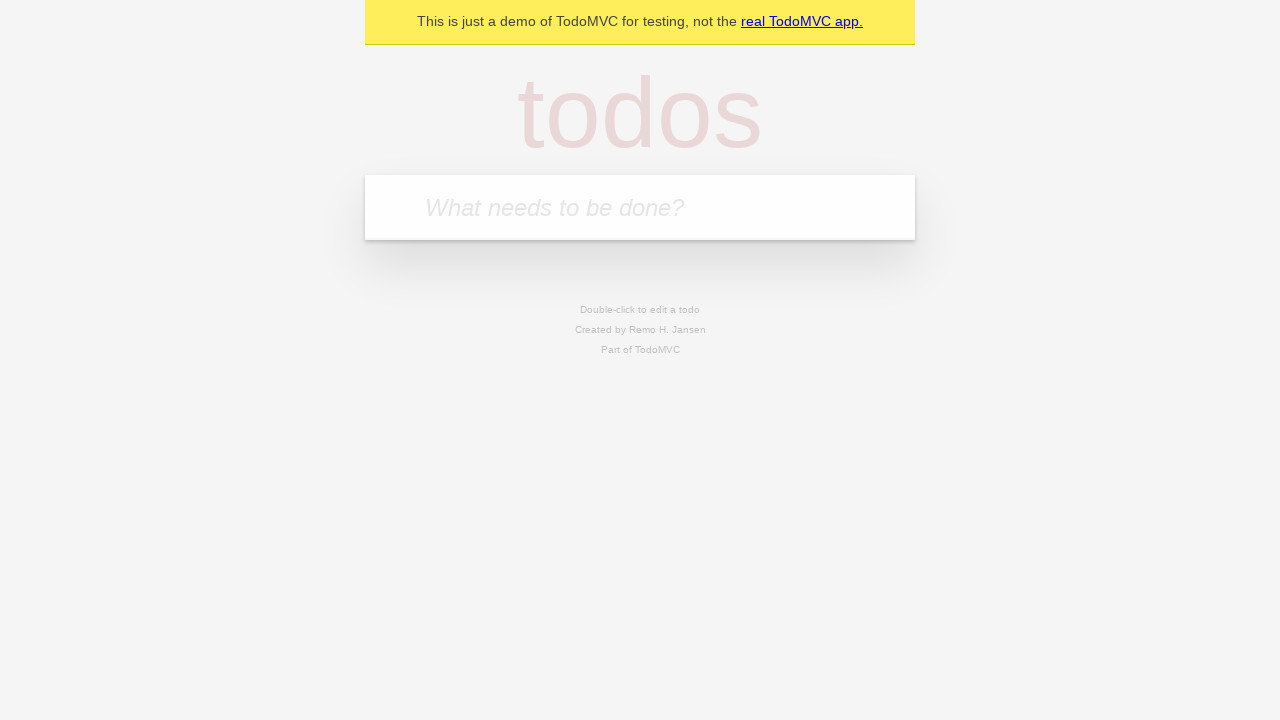

Filled first todo input with 'buy some cheese' on internal:attr=[placeholder="What needs to be done?"i]
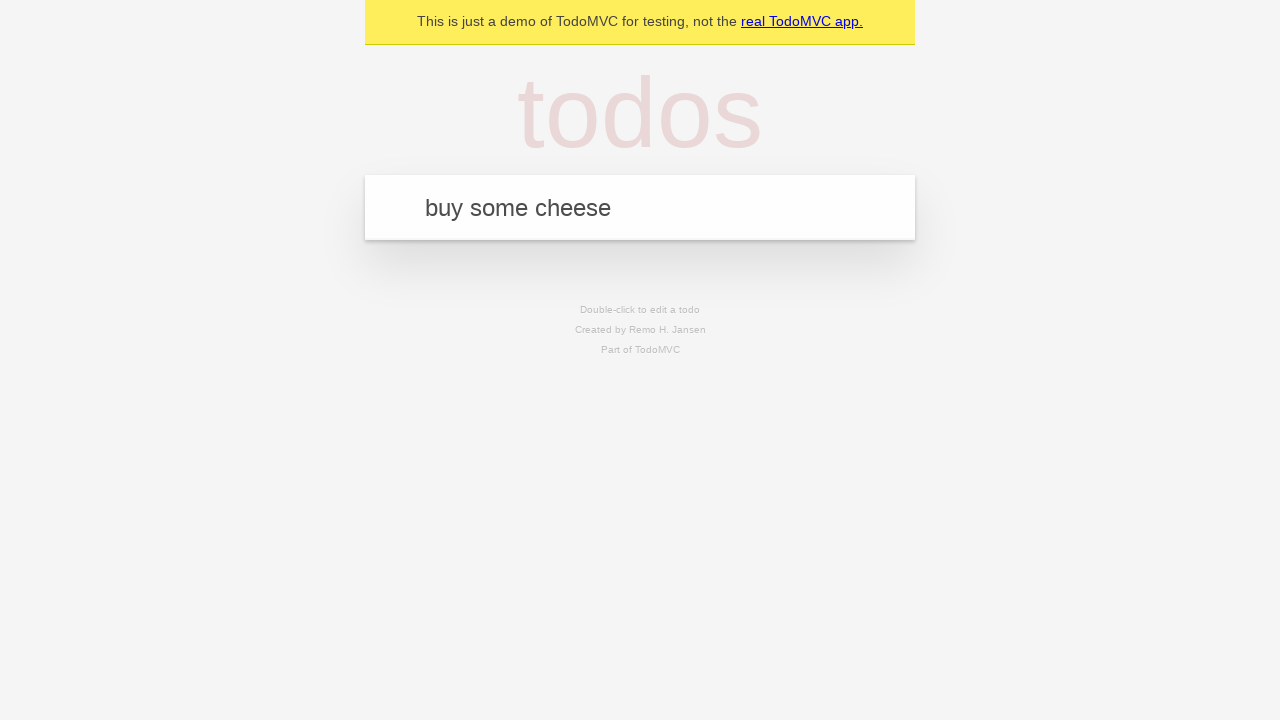

Pressed Enter to create first todo on internal:attr=[placeholder="What needs to be done?"i]
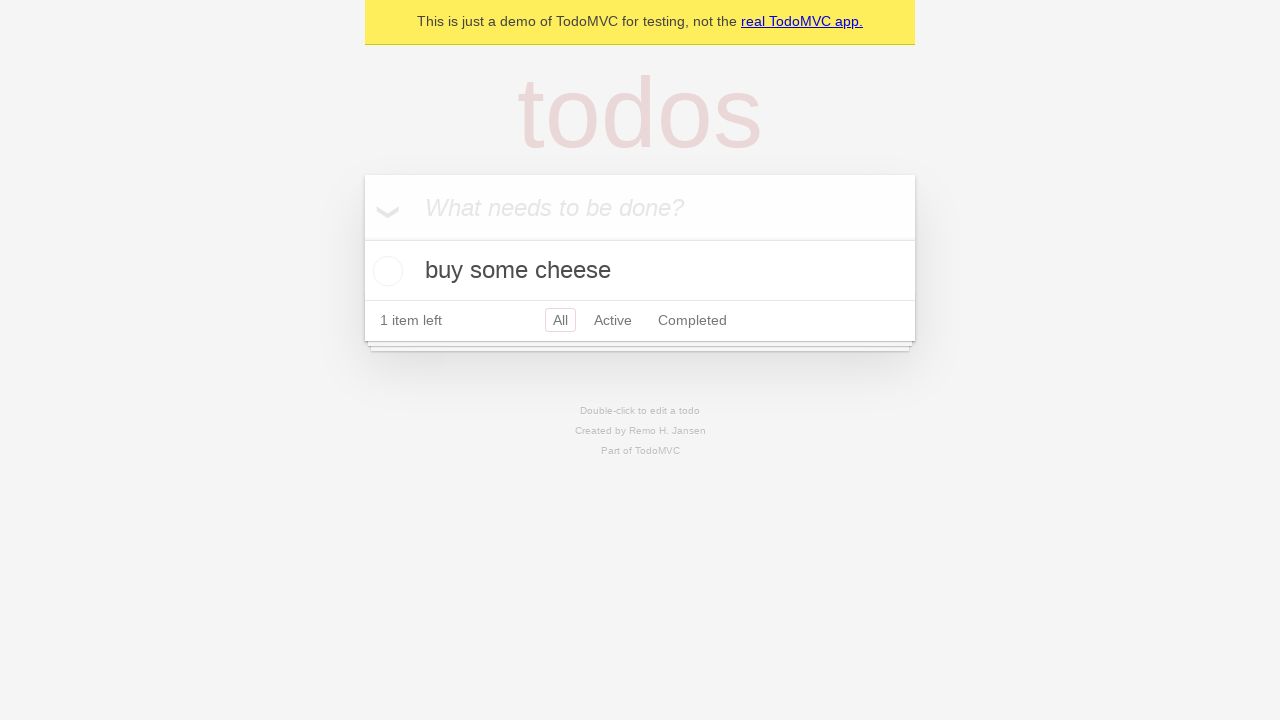

Filled second todo input with 'feed the cat' on internal:attr=[placeholder="What needs to be done?"i]
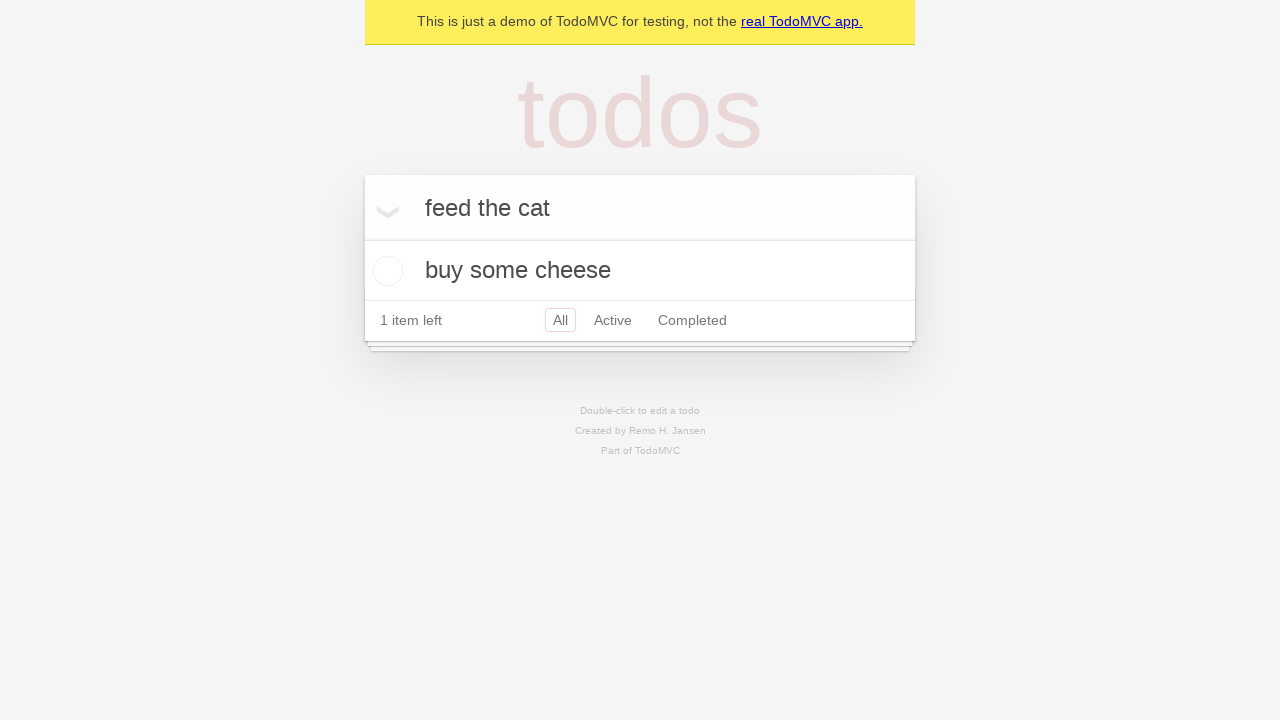

Pressed Enter to create second todo on internal:attr=[placeholder="What needs to be done?"i]
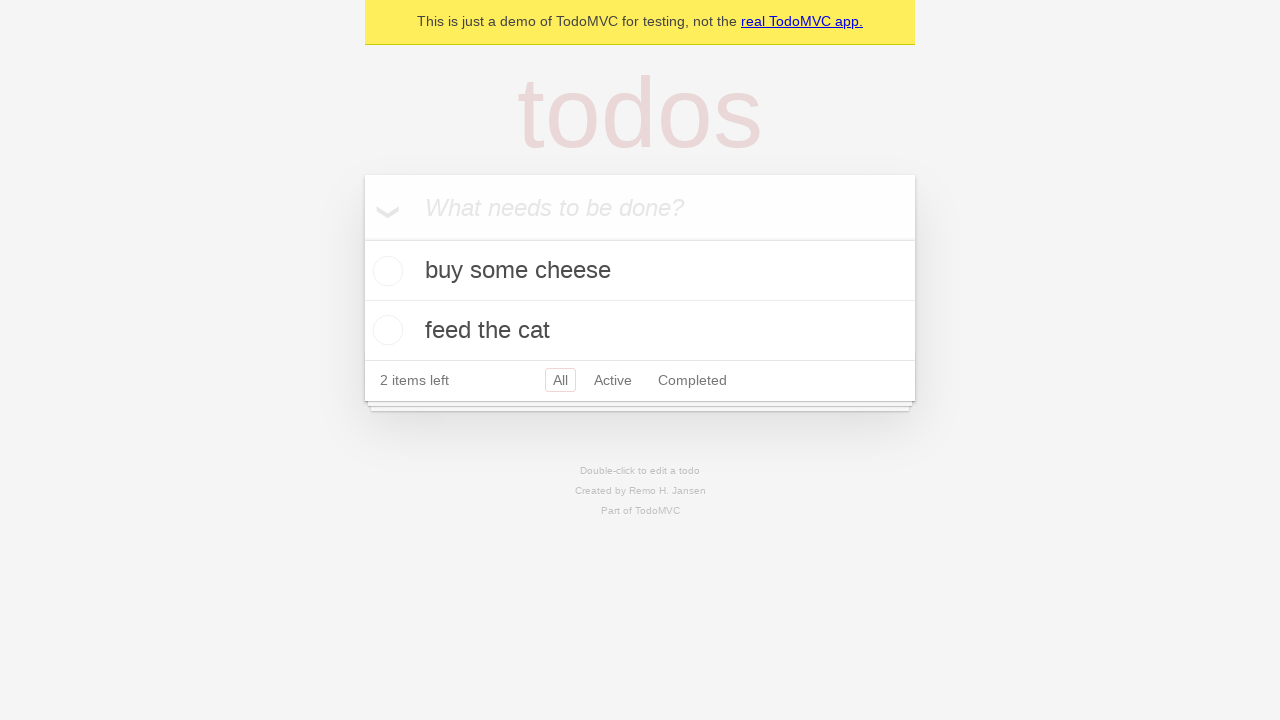

Filled third todo input with 'book a doctors appointment' on internal:attr=[placeholder="What needs to be done?"i]
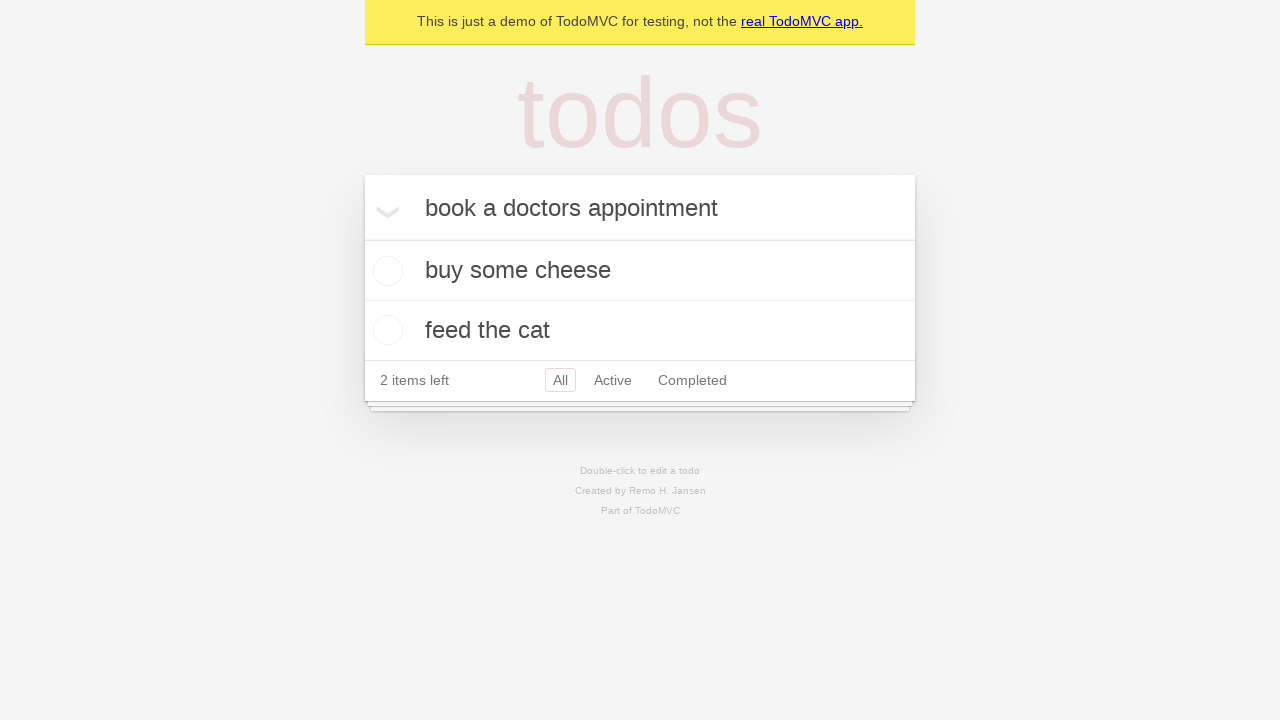

Pressed Enter to create third todo on internal:attr=[placeholder="What needs to be done?"i]
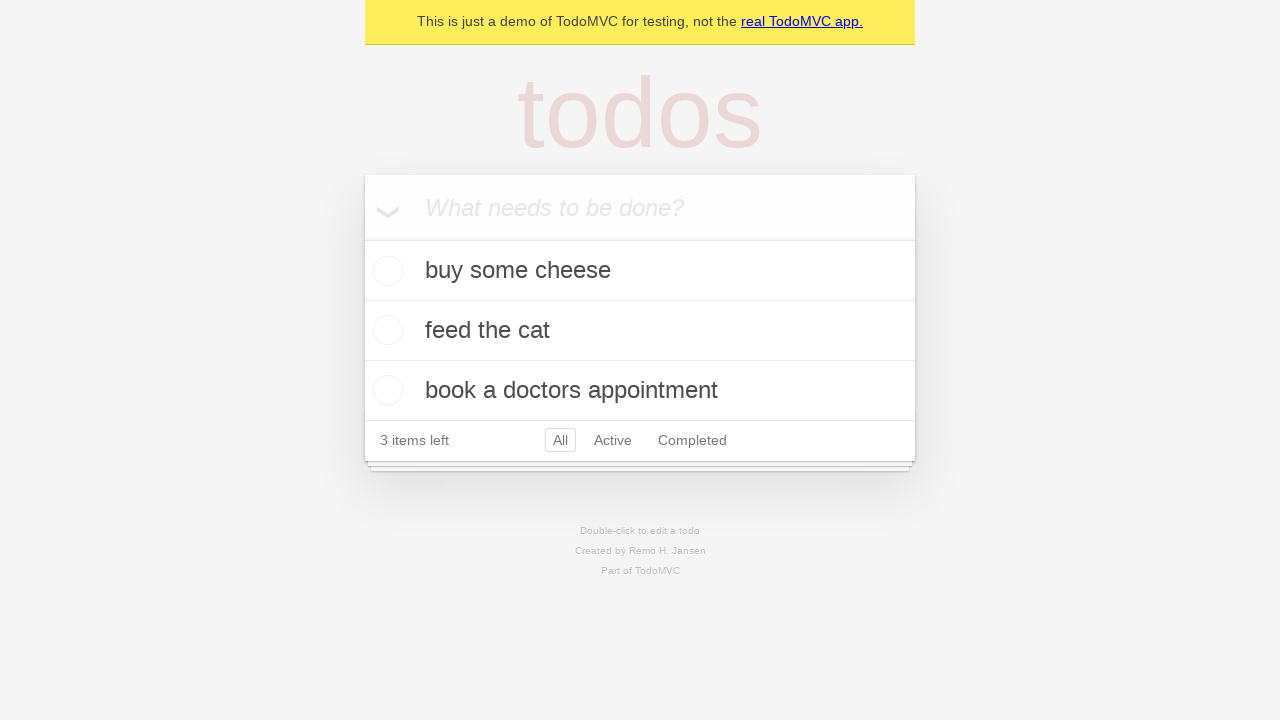

Third todo item loaded
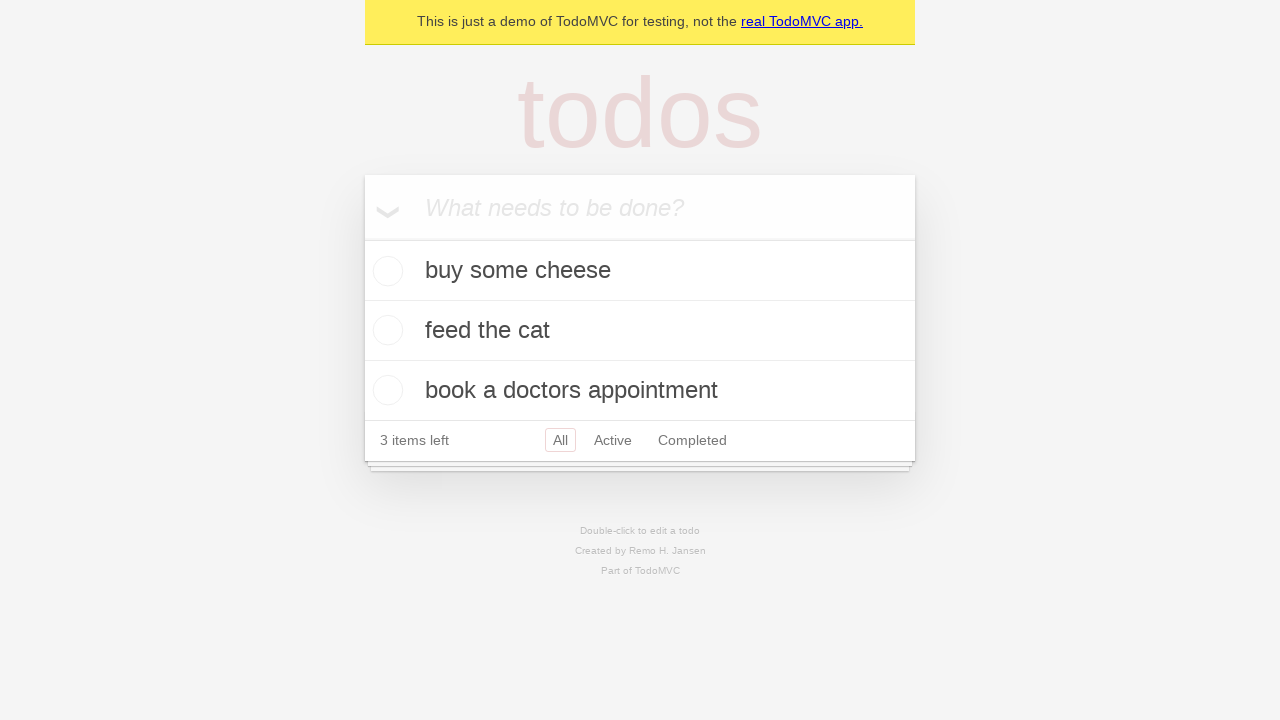

Double-clicked second todo to enter edit mode at (640, 331) on [data-testid='todo-item'] >> nth=1
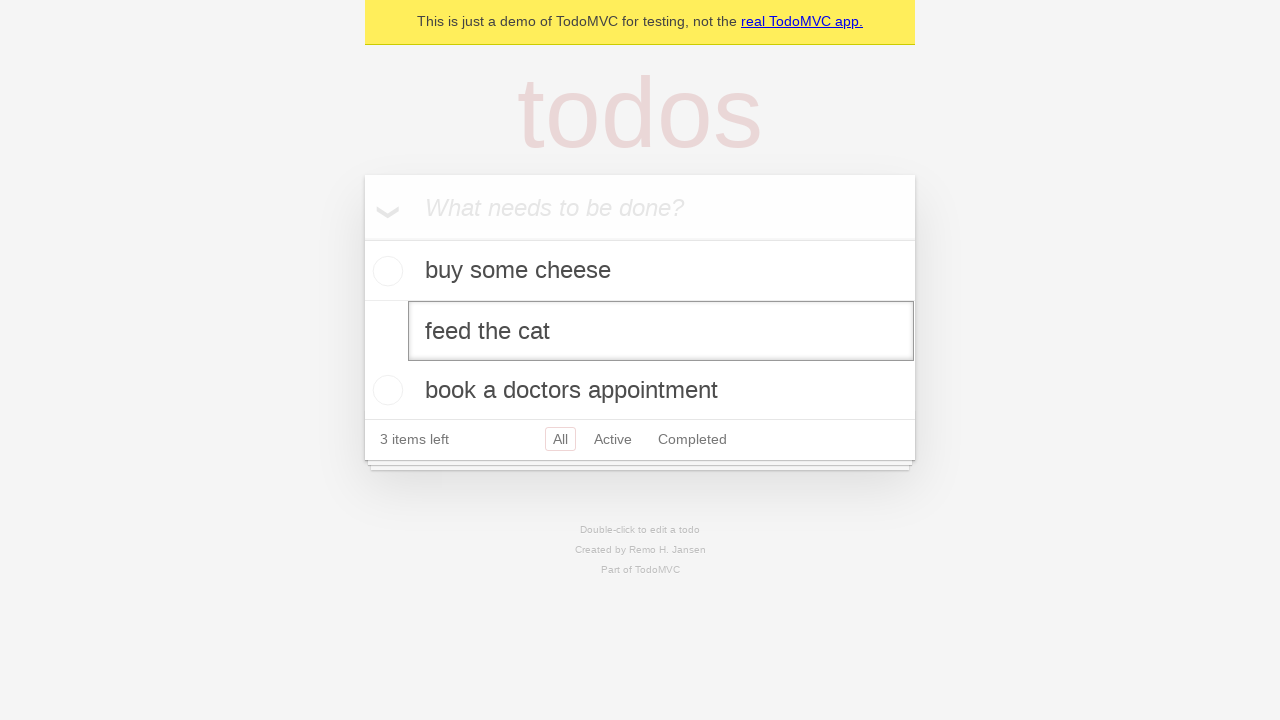

Filled edit field with 'buy some sausages' on [data-testid='todo-item'] >> nth=1 >> internal:role=textbox[name="Edit"i]
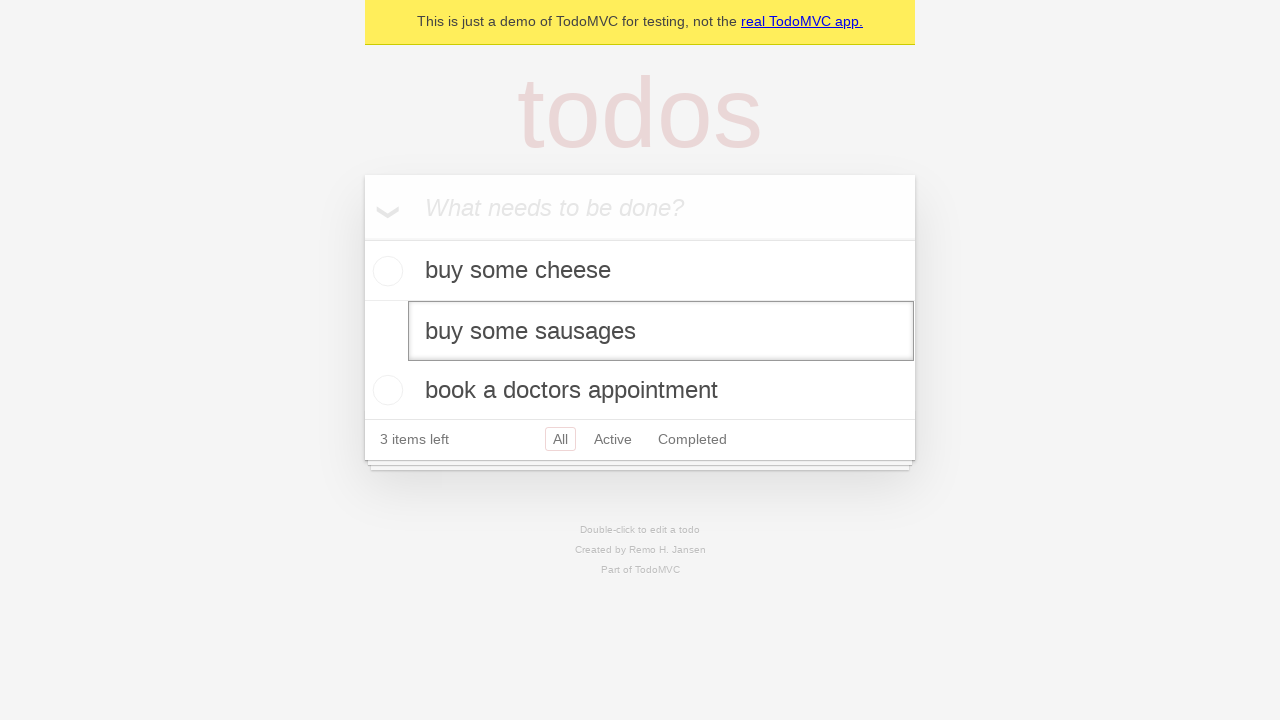

Dispatched blur event to save the edited todo
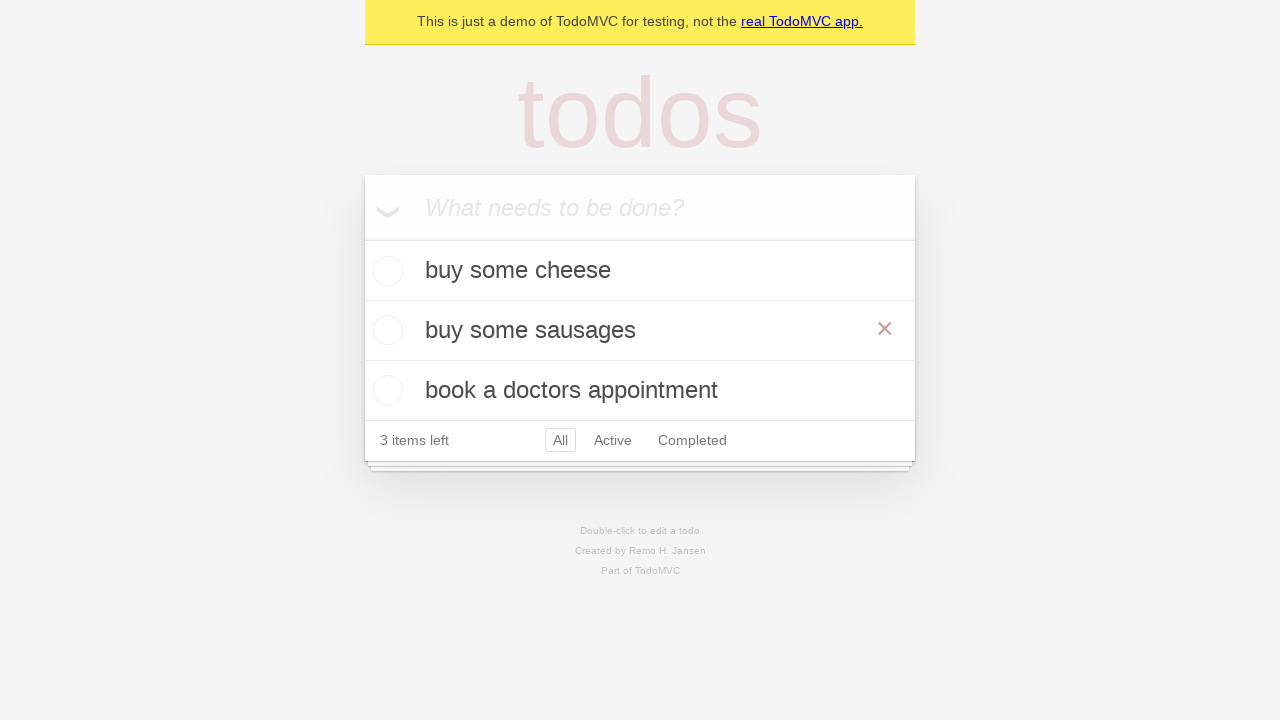

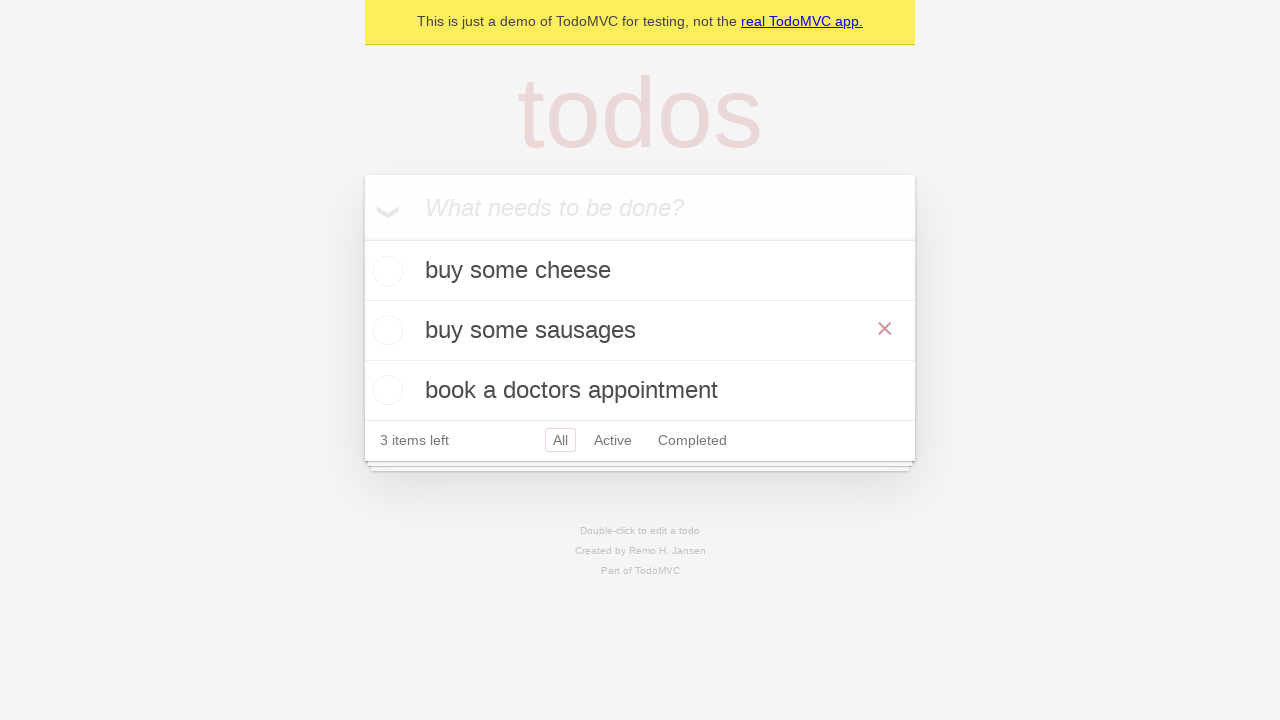